Tests dynamic loading of a hidden element by navigating to Example 1, clicking the start button, and waiting for the hidden "Hello World" text to become visible.

Starting URL: https://the-internet.herokuapp.com/

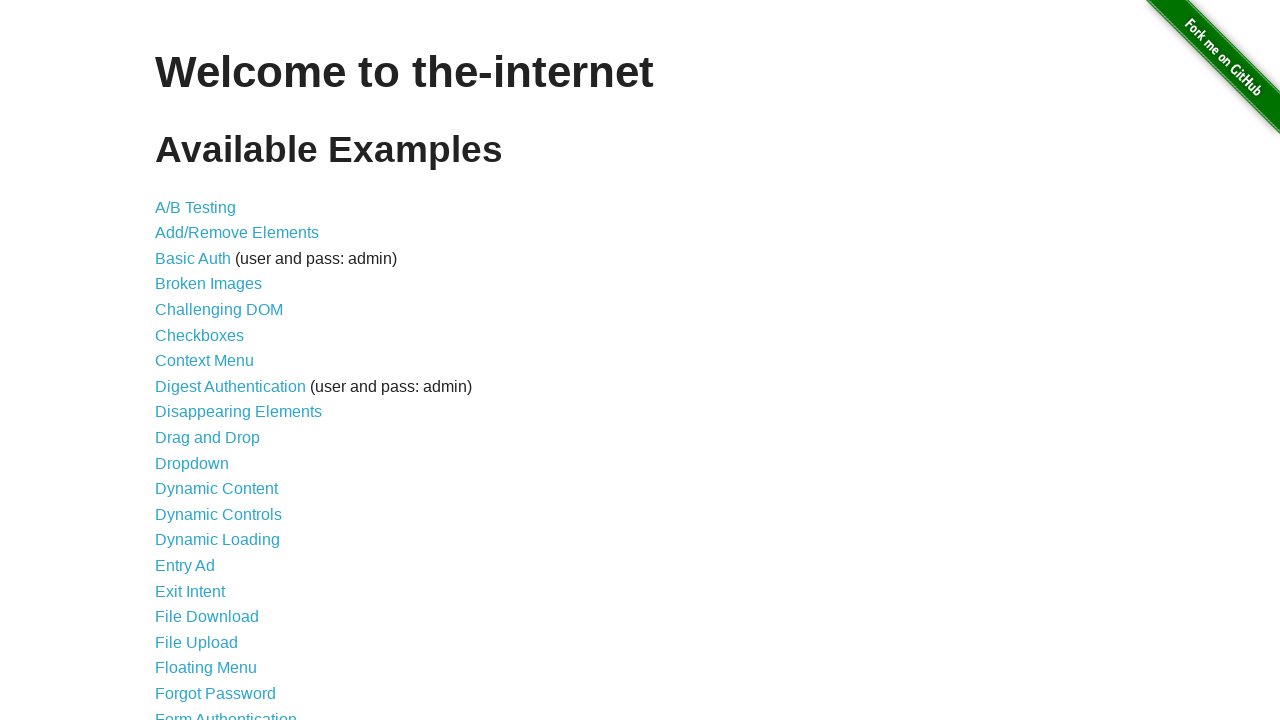

Clicked on Dynamic Loading link at (218, 540) on text=Dynamic Loading
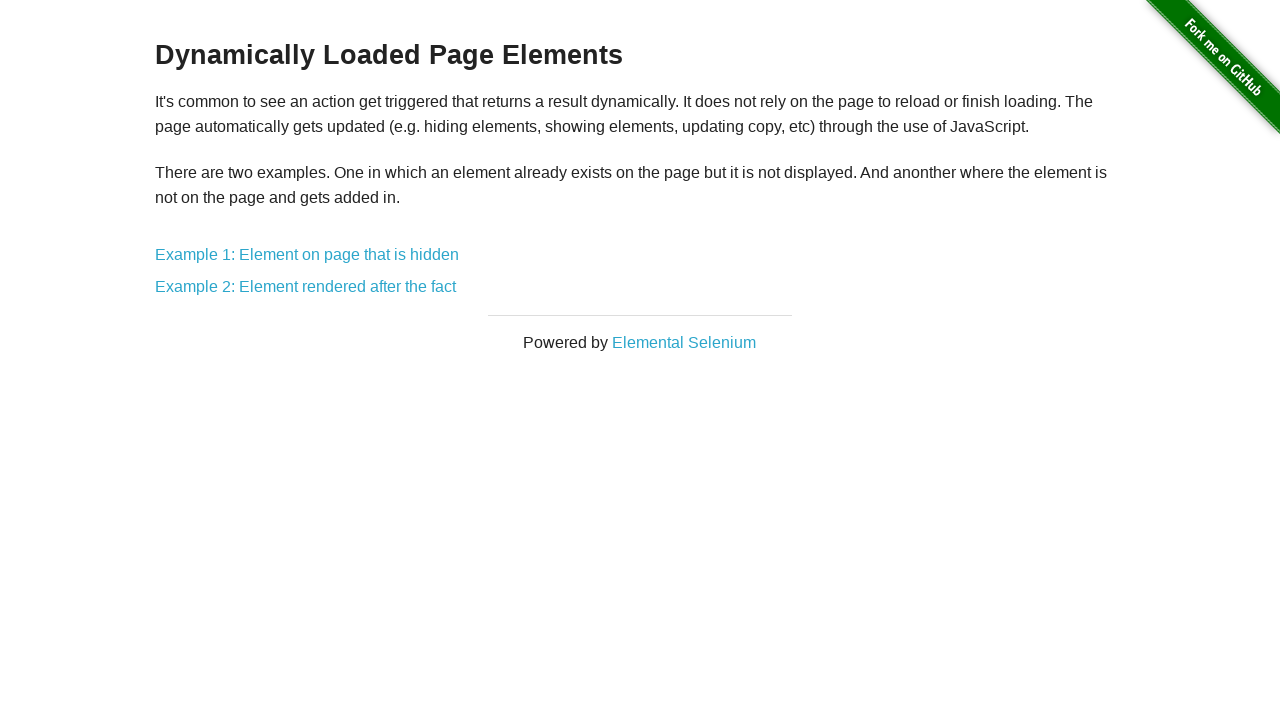

Clicked on Example 1: Element on page that is hidden link at (307, 255) on text=Example 1: Element on page that is hidden
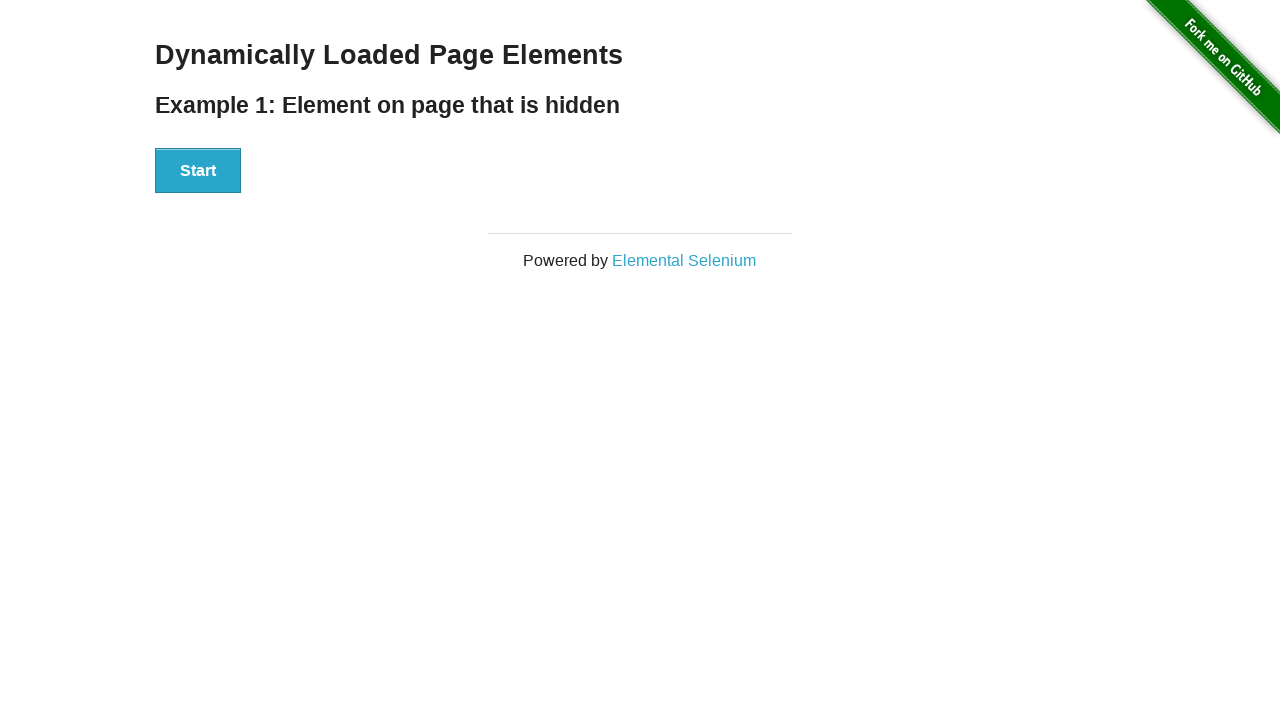

Clicked the Start button at (198, 171) on xpath=//div[@id='start']/button
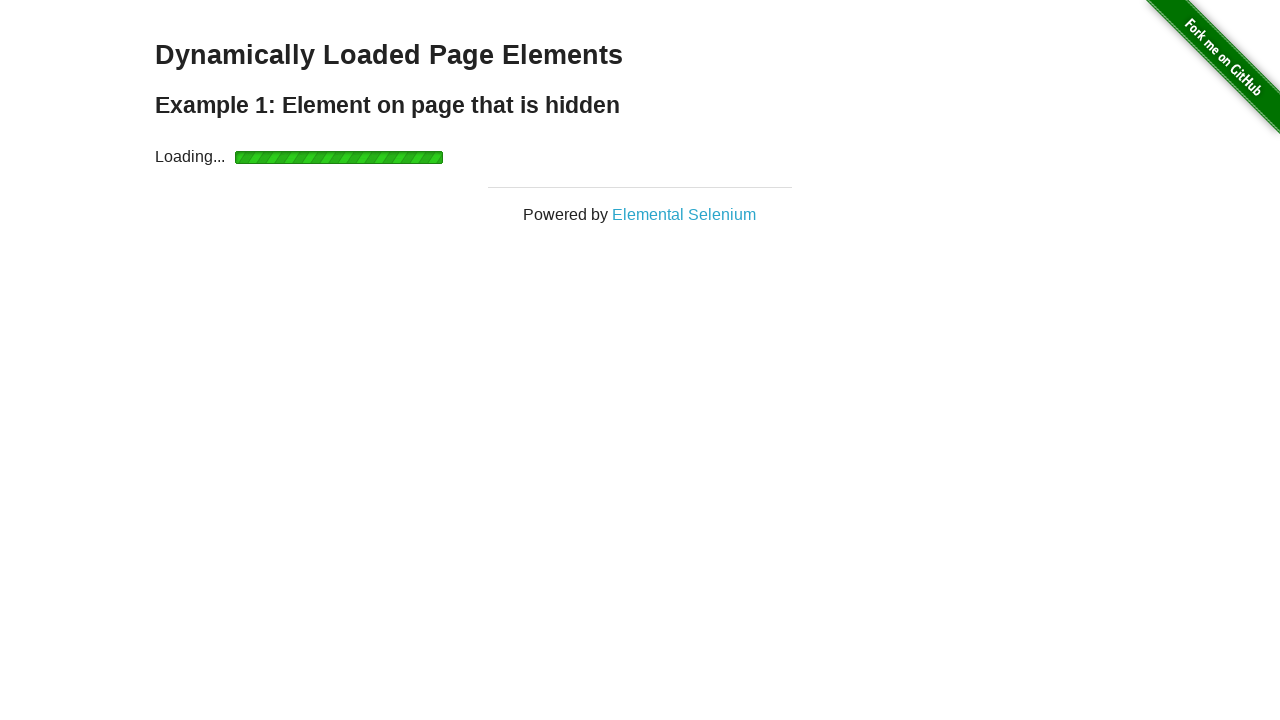

Hello World text became visible after loading
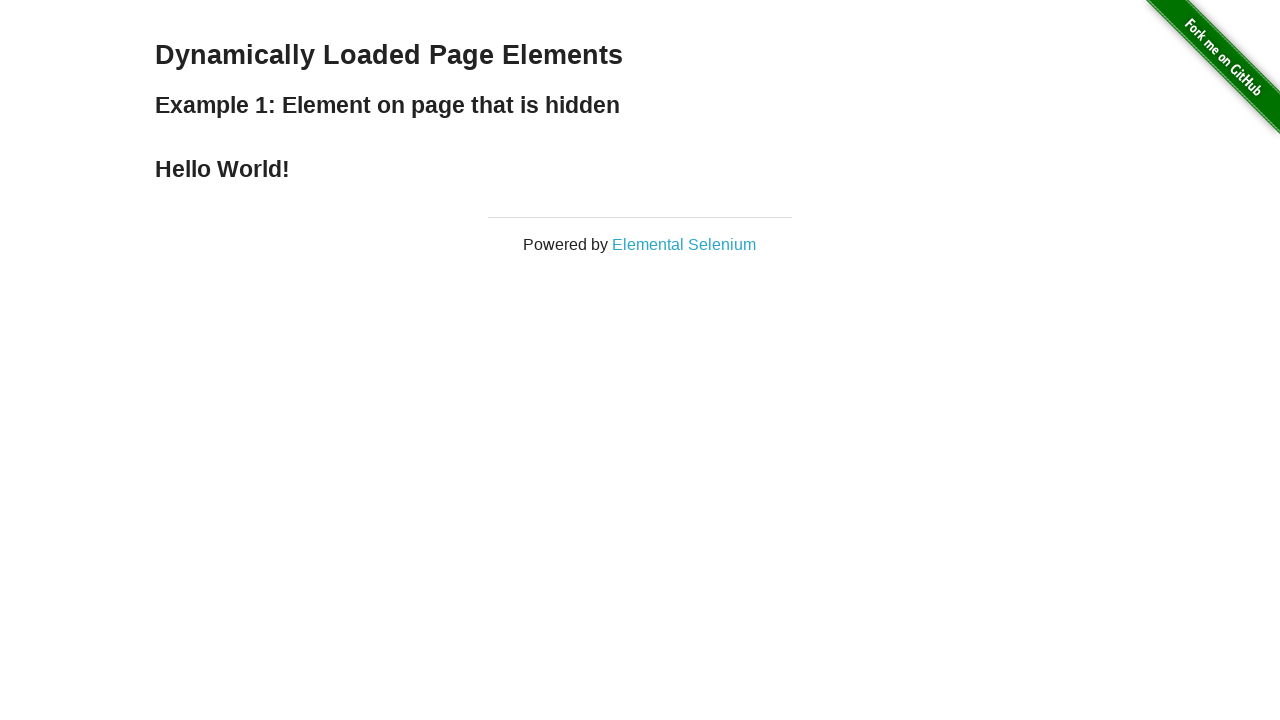

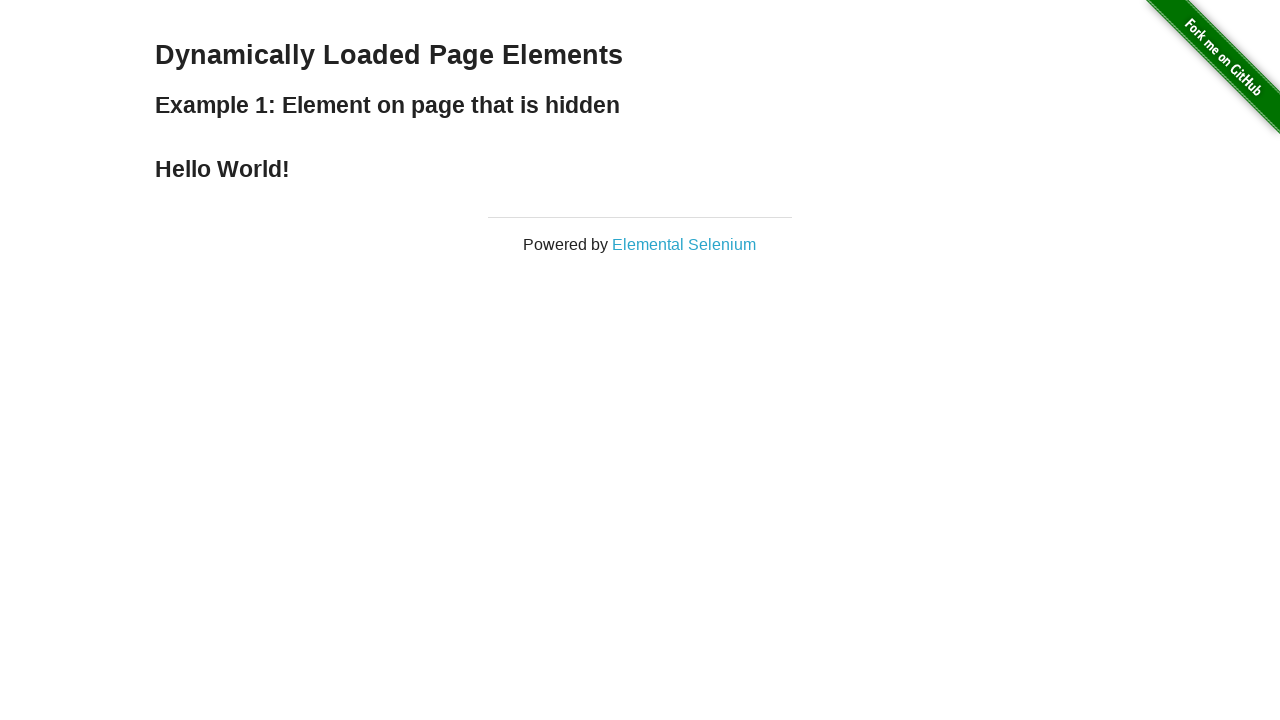